Tests link navigation functionality on LeafGround by clicking a link that navigates to the dashboard page and verifying the page loads

Starting URL: https://leafground.com/link.xhtml

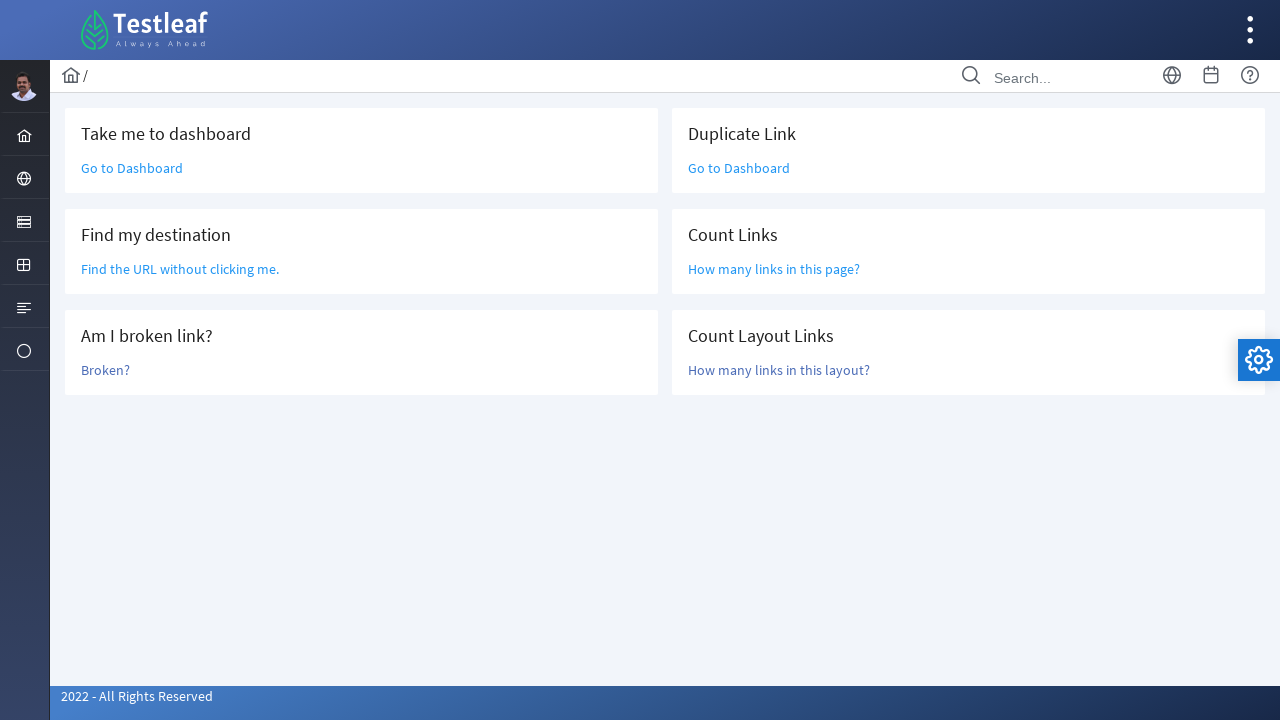

Clicked the 'Take me to dashboard' link at (132, 168) on xpath=//h5[text()='Take me to dashboard']/following::a
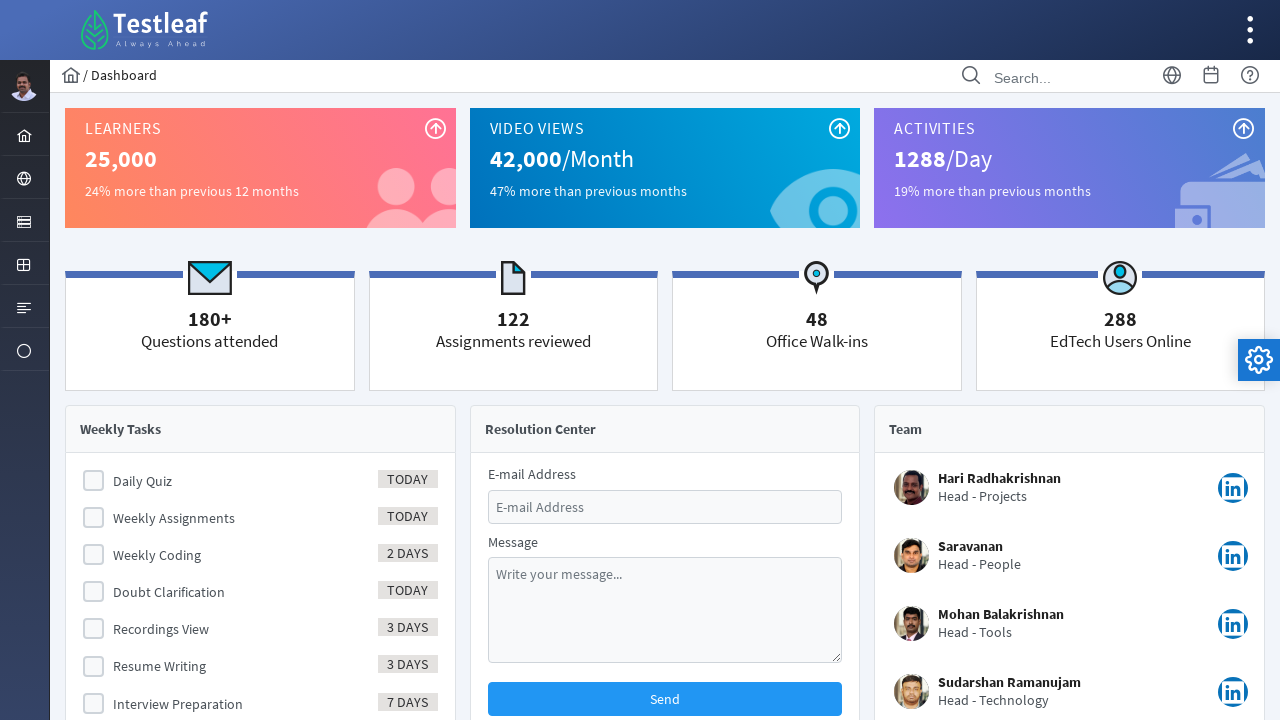

Waited for page to reach domcontentloaded state
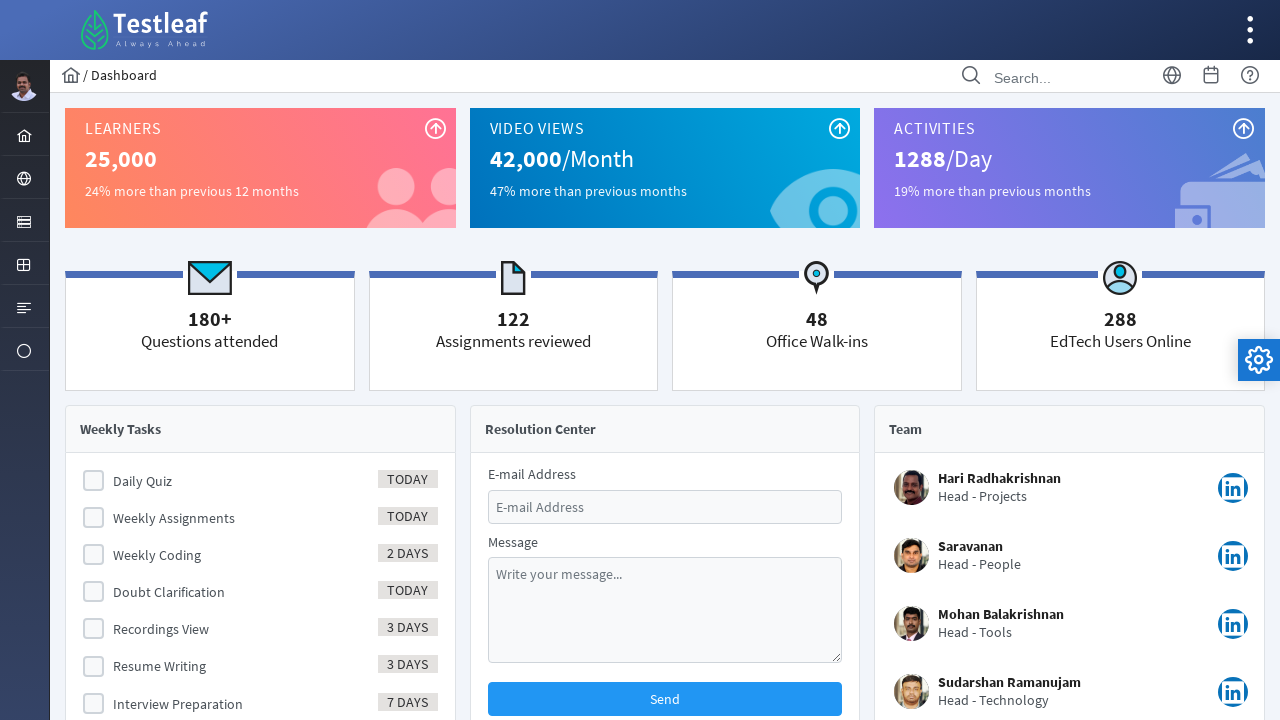

Retrieved page title: Dashboard
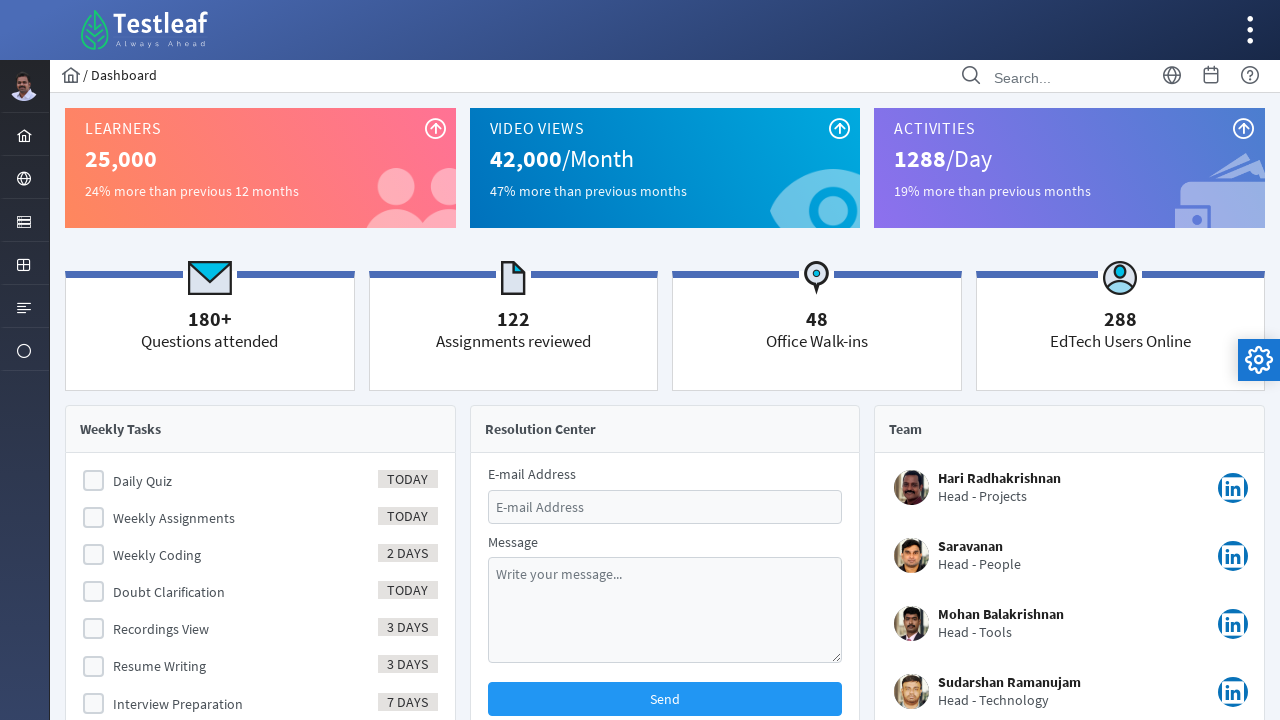

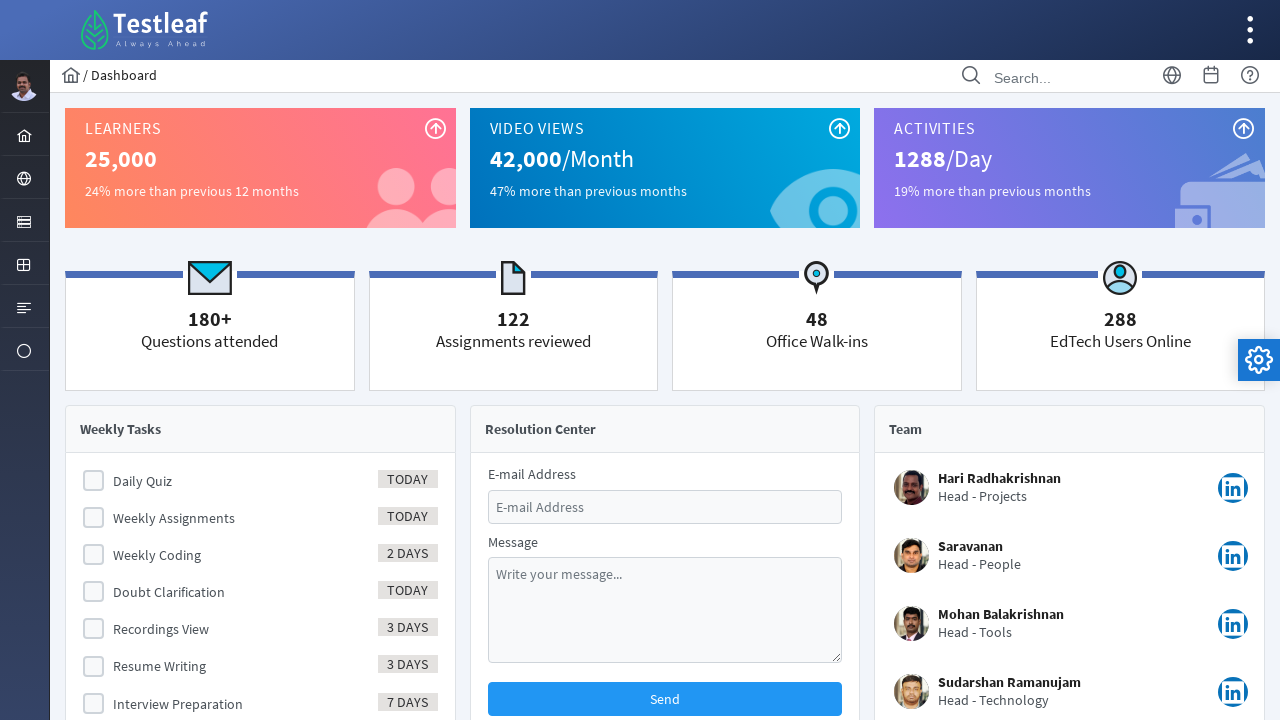